Navigates to w3cschool.cn and clicks on the "Software Testing Tutorial" image/link element to test auto-scroll on click functionality.

Starting URL: https://www.w3cschool.cn/

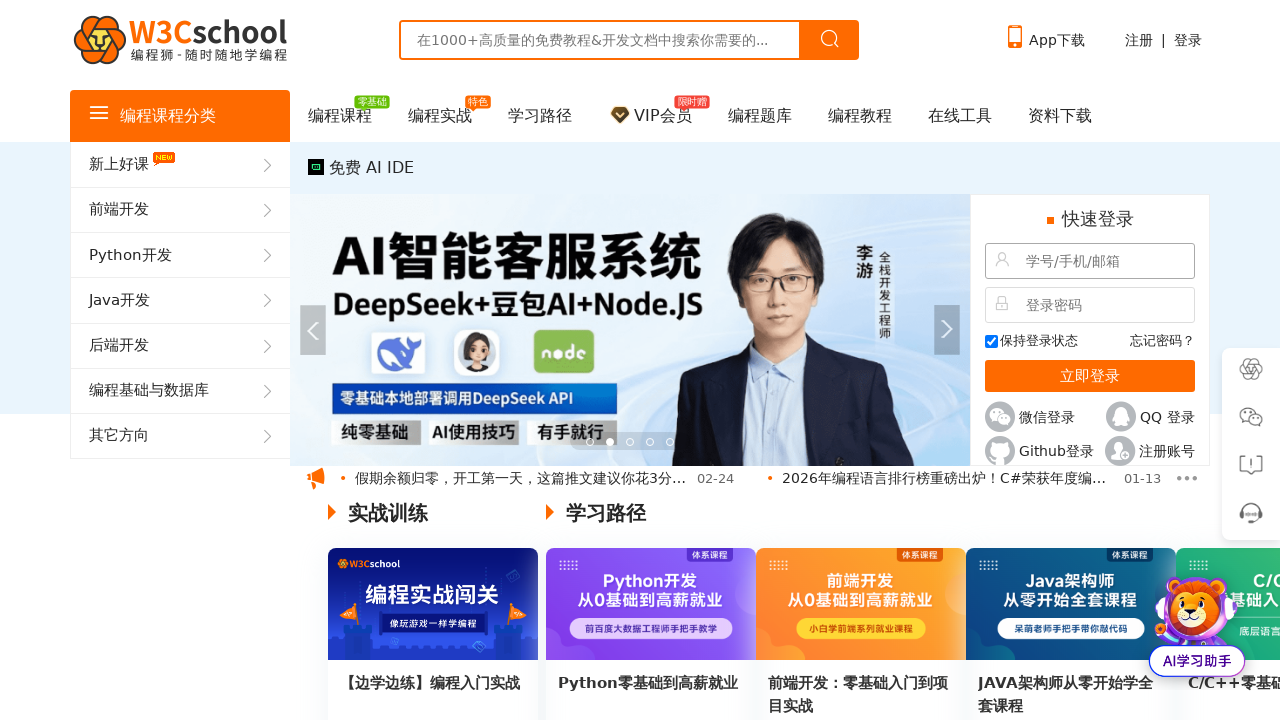

Navigated to https://www.w3cschool.cn/
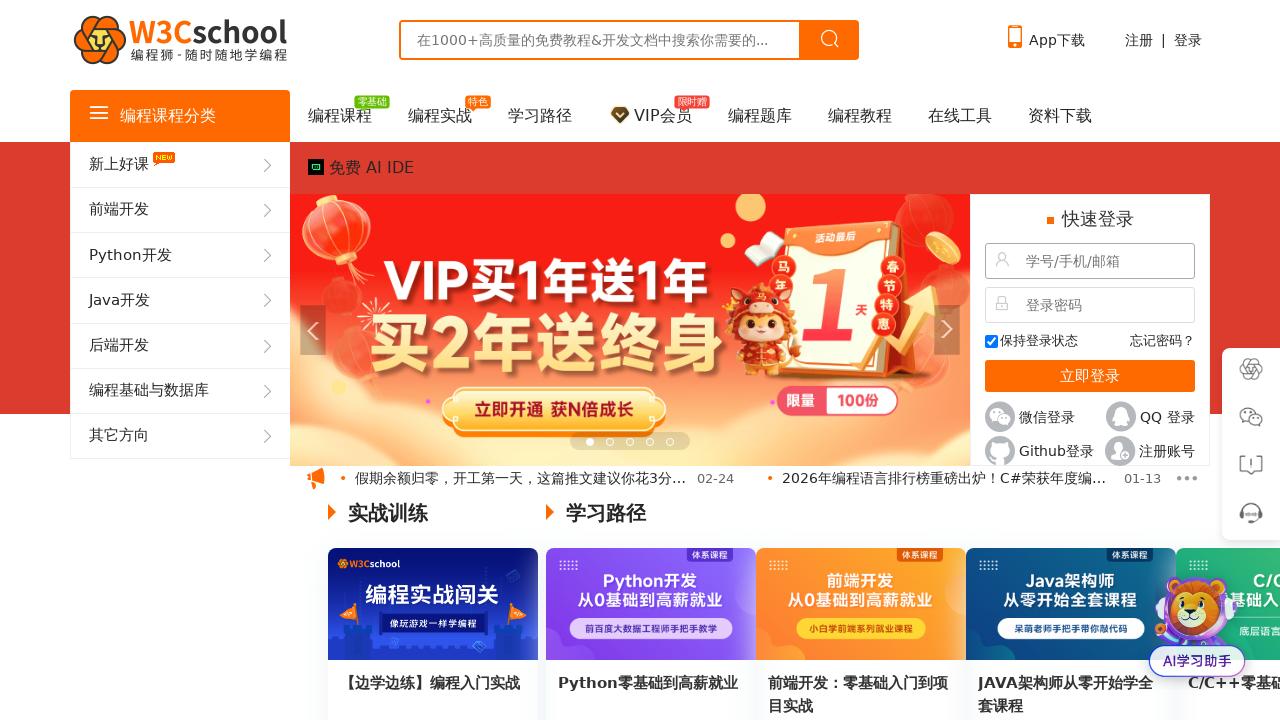

Clicked on the Software Testing Tutorial image/link element with auto-scroll at (966, 361) on [alt="软件测试教程"]
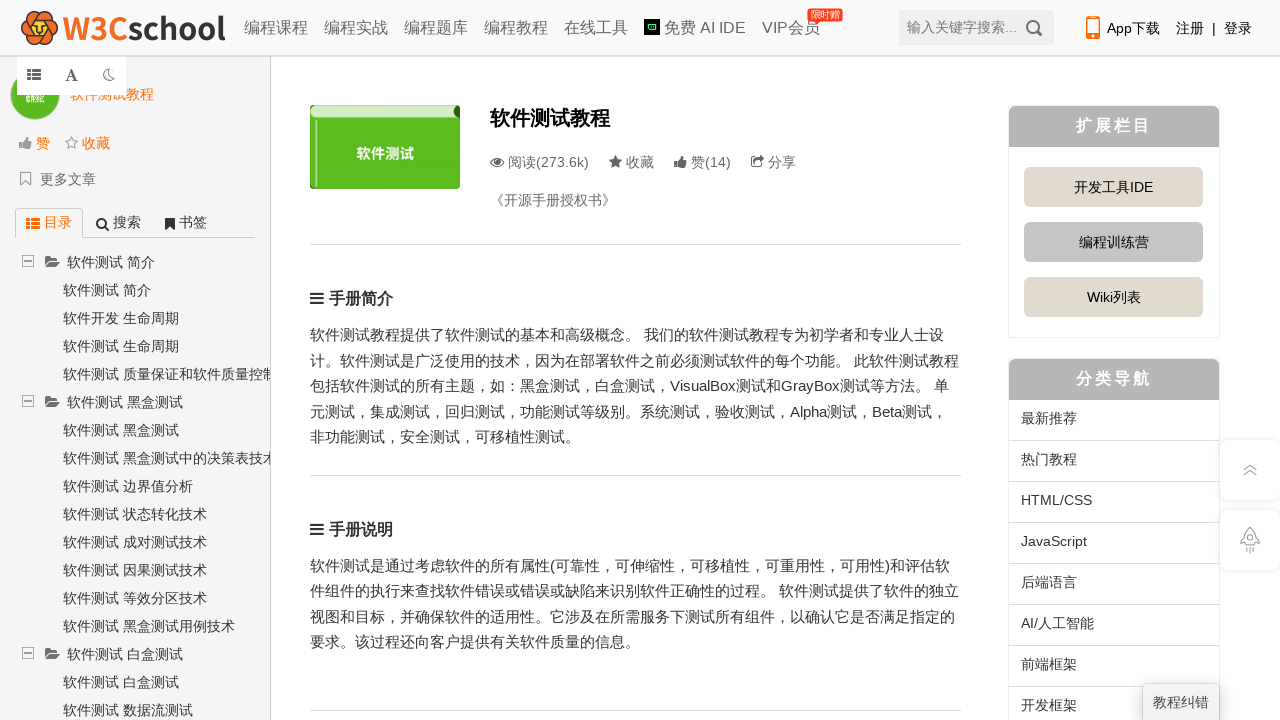

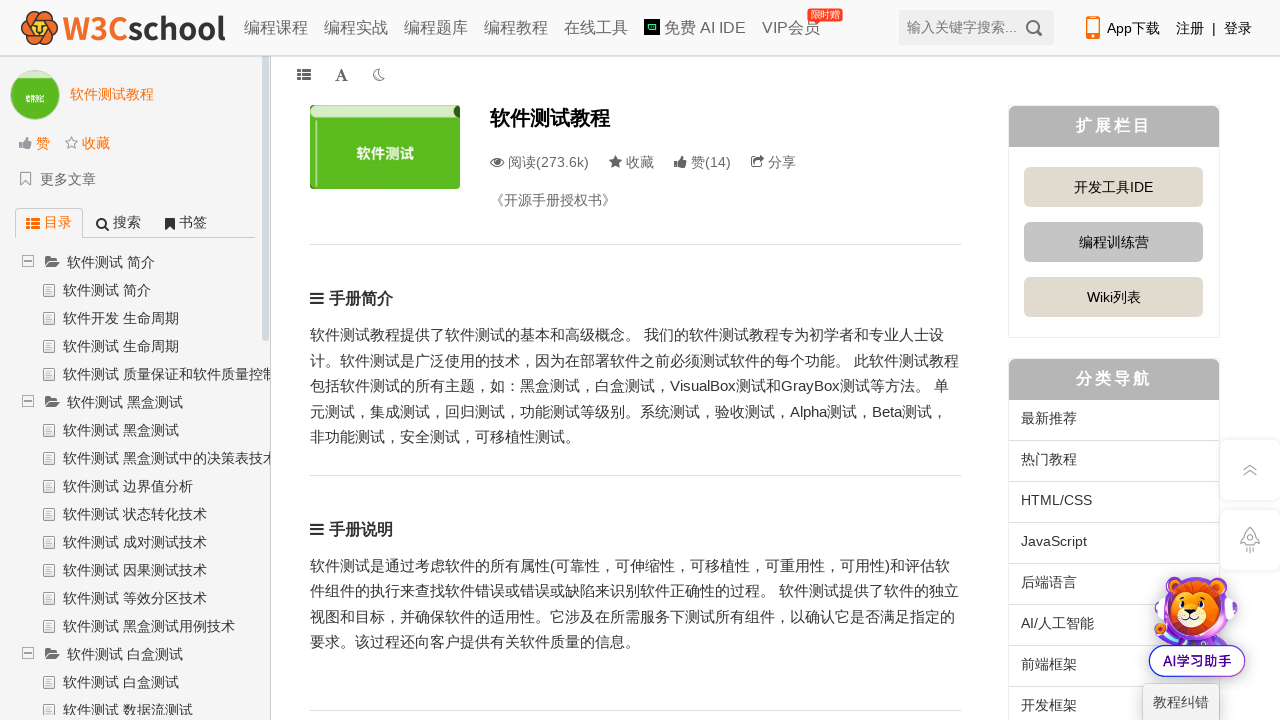